Tests JavaScript confirm dialog by clicking the confirm button, accepting it (Ok), and verifying the result message

Starting URL: https://the-internet.herokuapp.com/javascript_alerts

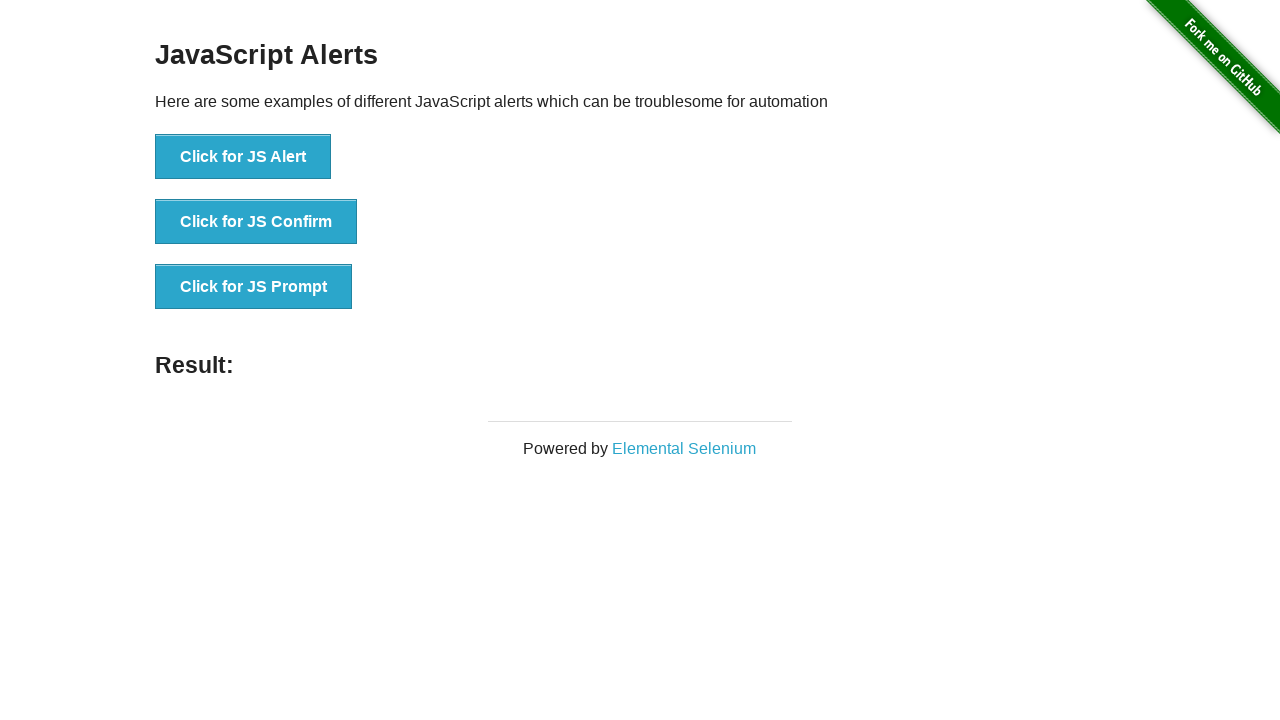

Set up dialog handler to accept confirm dialog
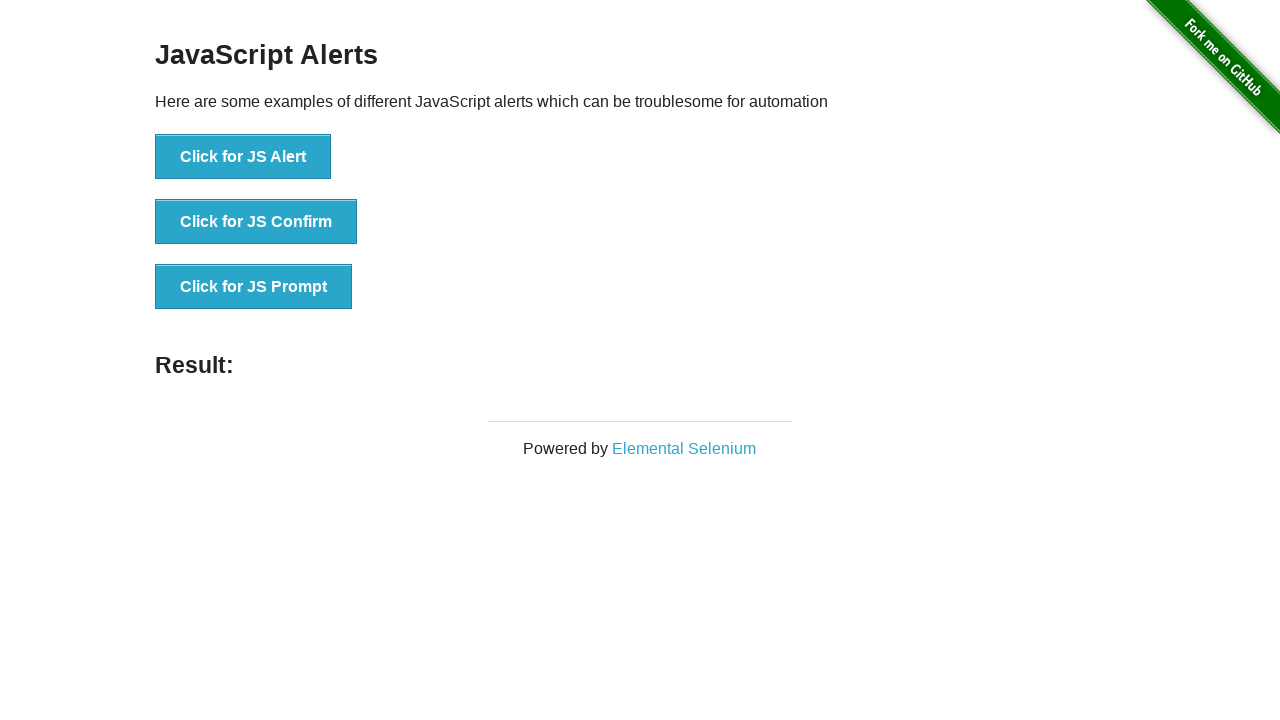

Clicked JS Confirm button to trigger confirm dialog at (256, 222) on [onclick="jsConfirm()"]
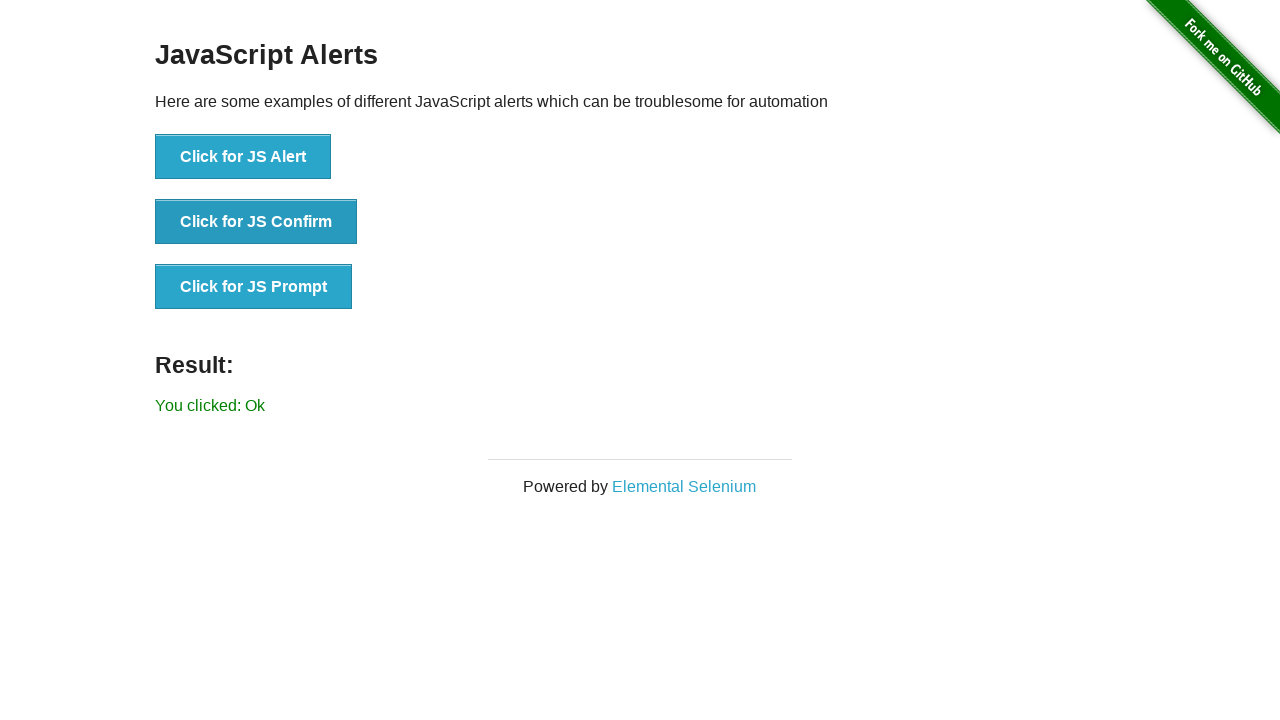

Verified result message shows 'You clicked: Ok'
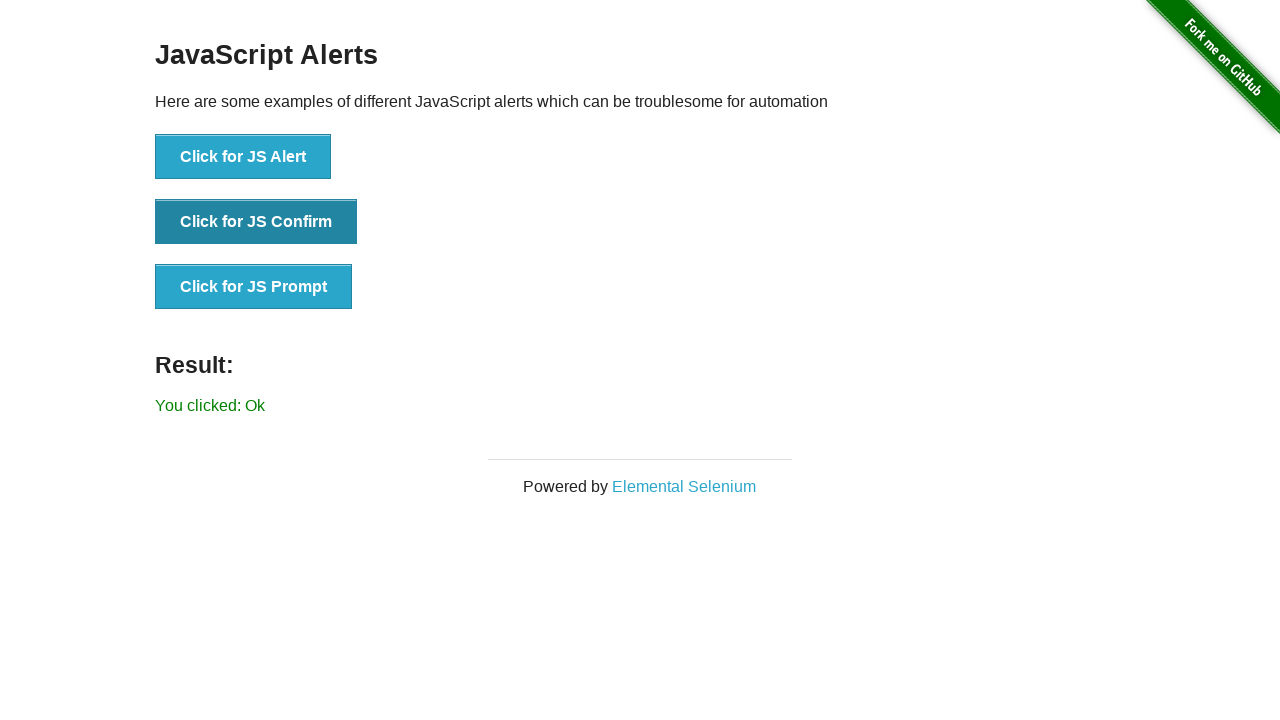

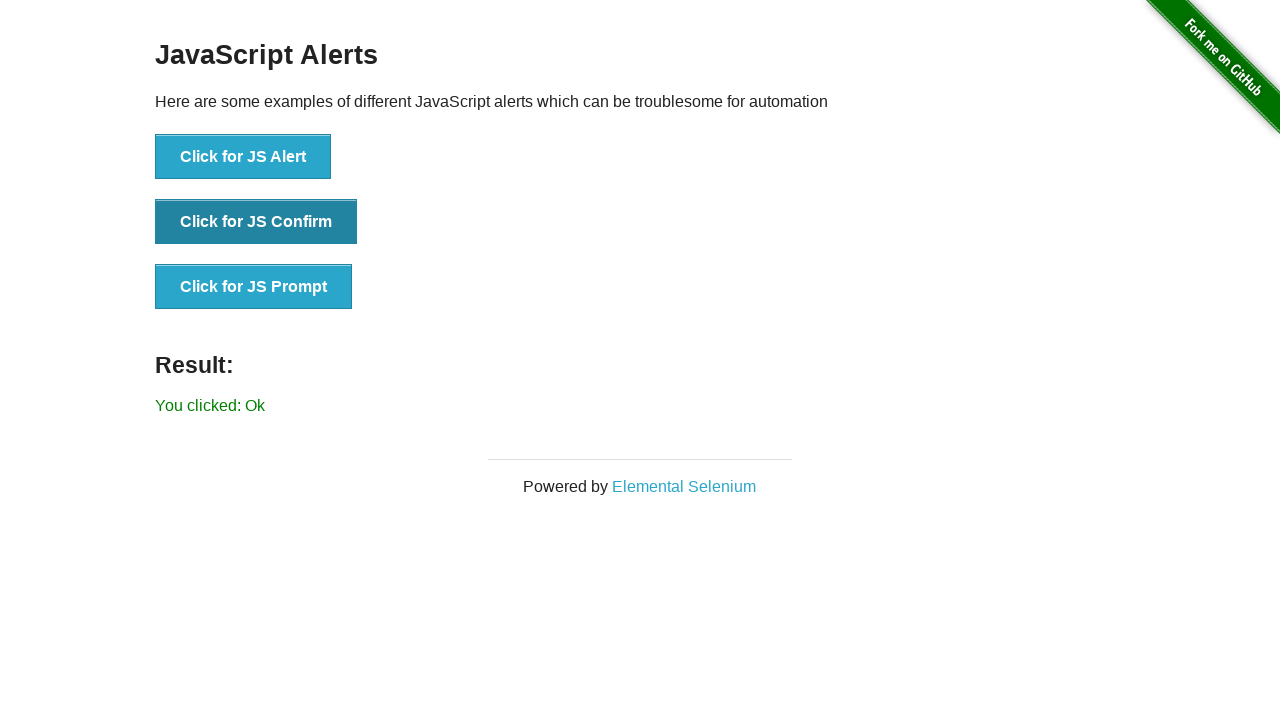